Clicks the button, accepts the confirm dialog, and verifies 'Ok' result text is displayed

Starting URL: https://www.qa-practice.com/elements/alert/confirm

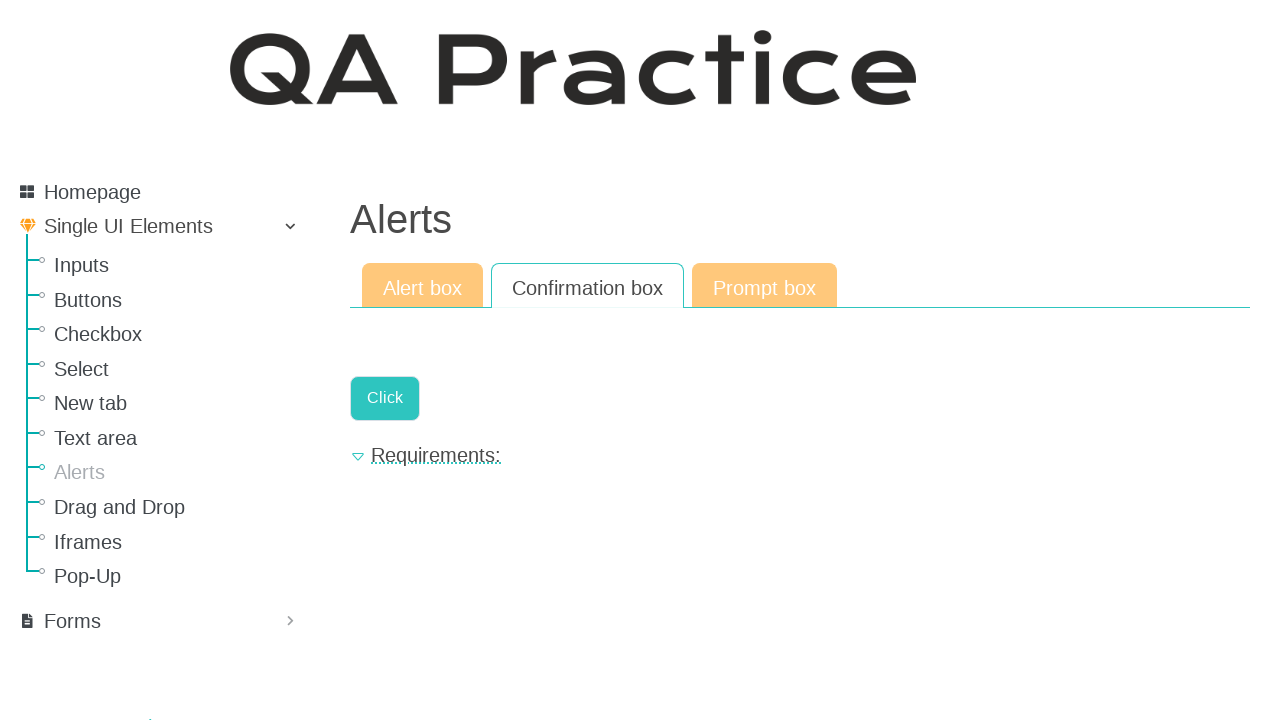

Set up dialog handler to accept confirm dialogs
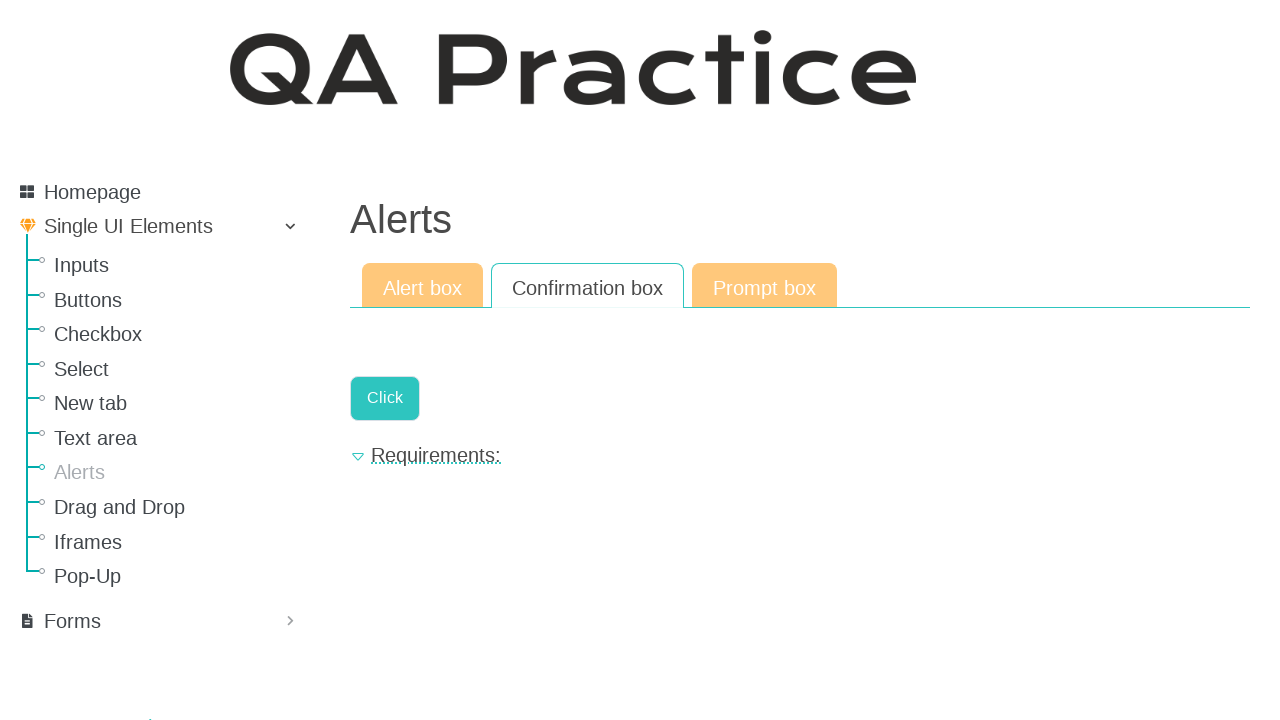

Clicked the confirm button at (385, 398) on xpath=//a[@class='a-button']
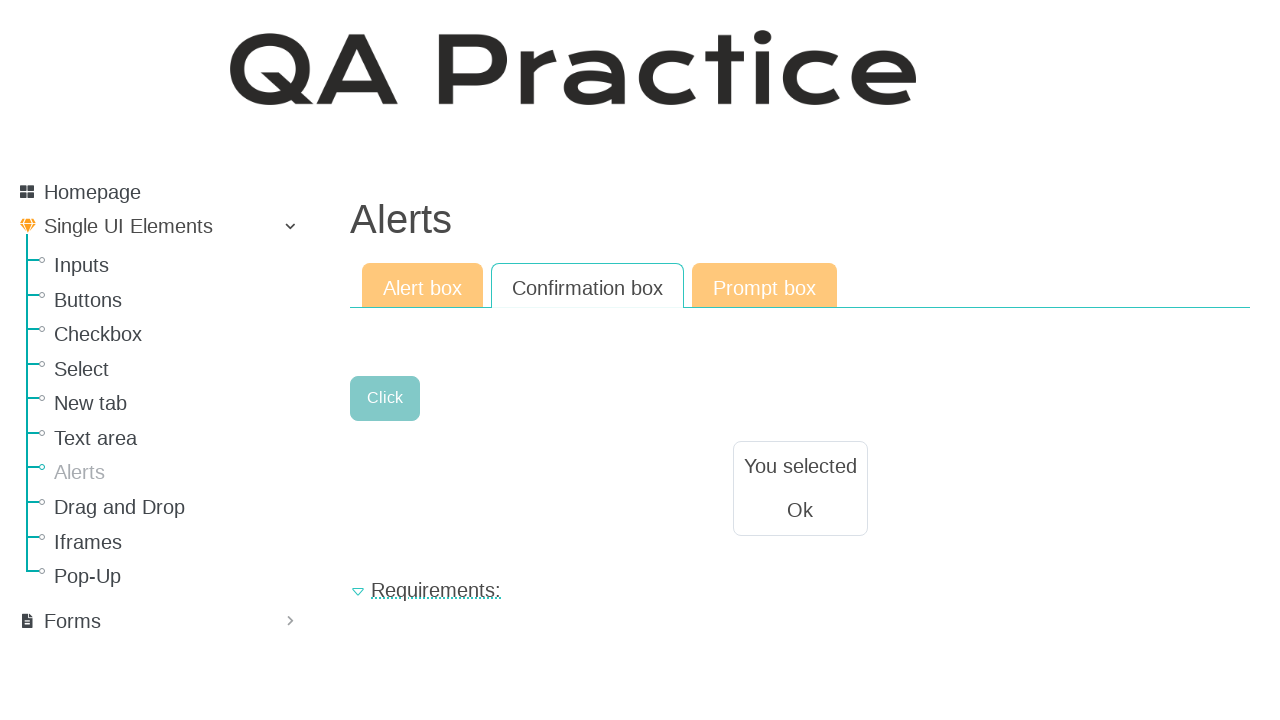

Waited for result text element to appear
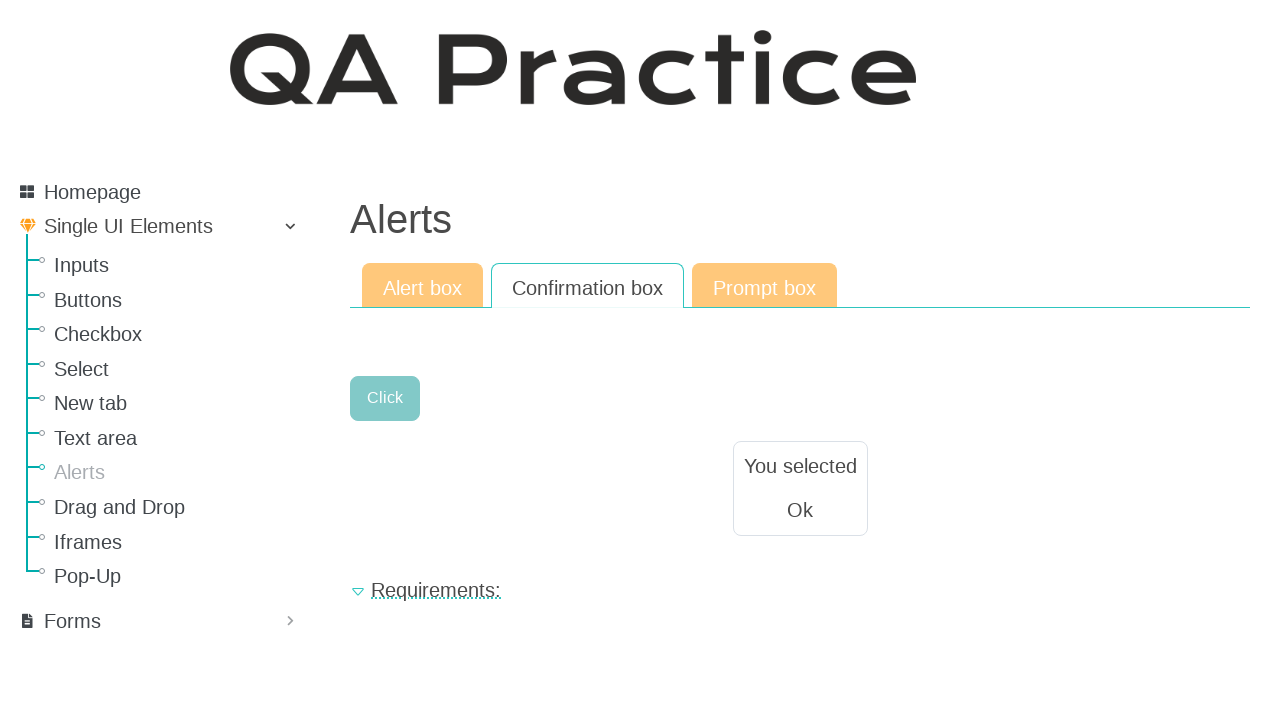

Verified that 'Ok' result text is displayed
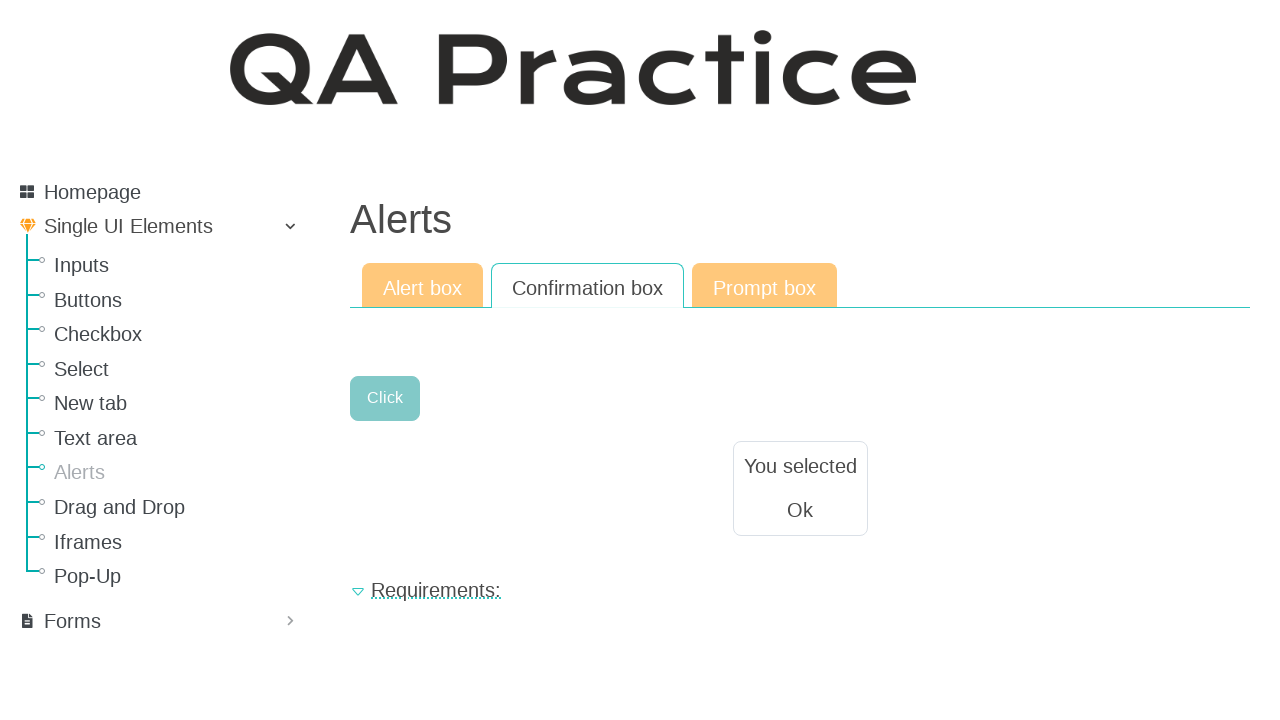

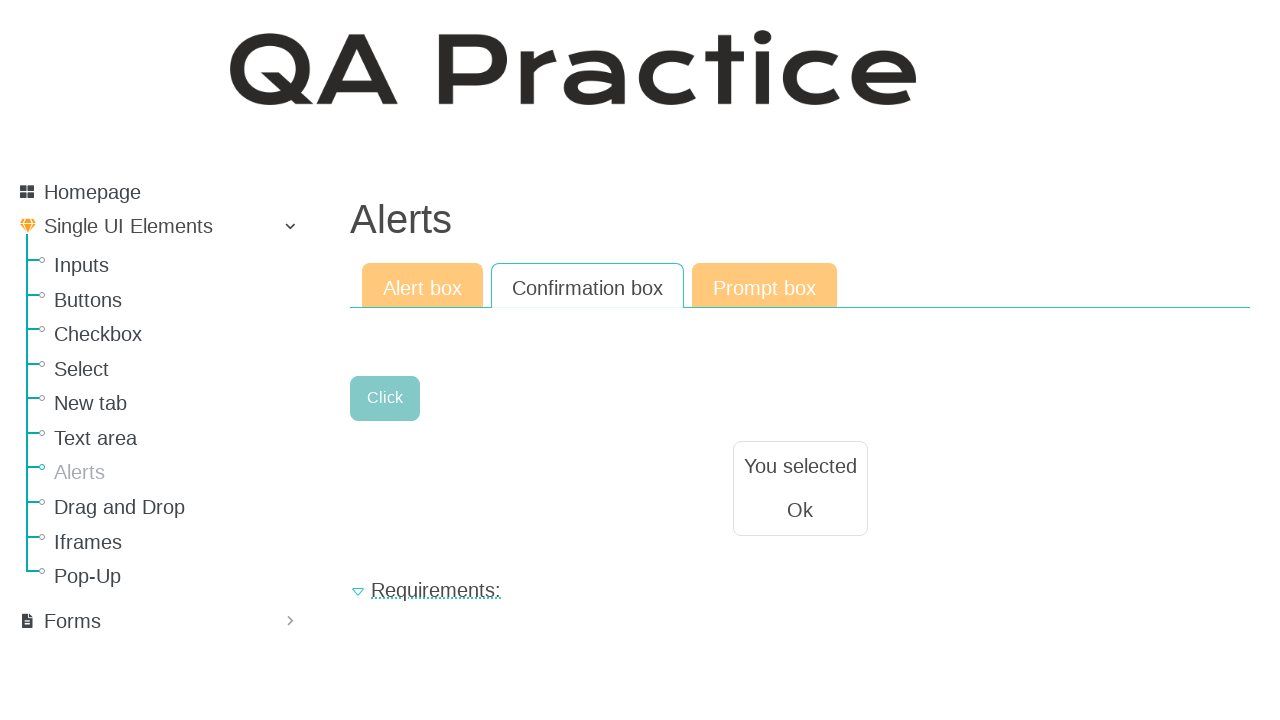